Verifies that the month dropdown contains the expected list of months

Starting URL: https://practice.cydeo.com/dropdown

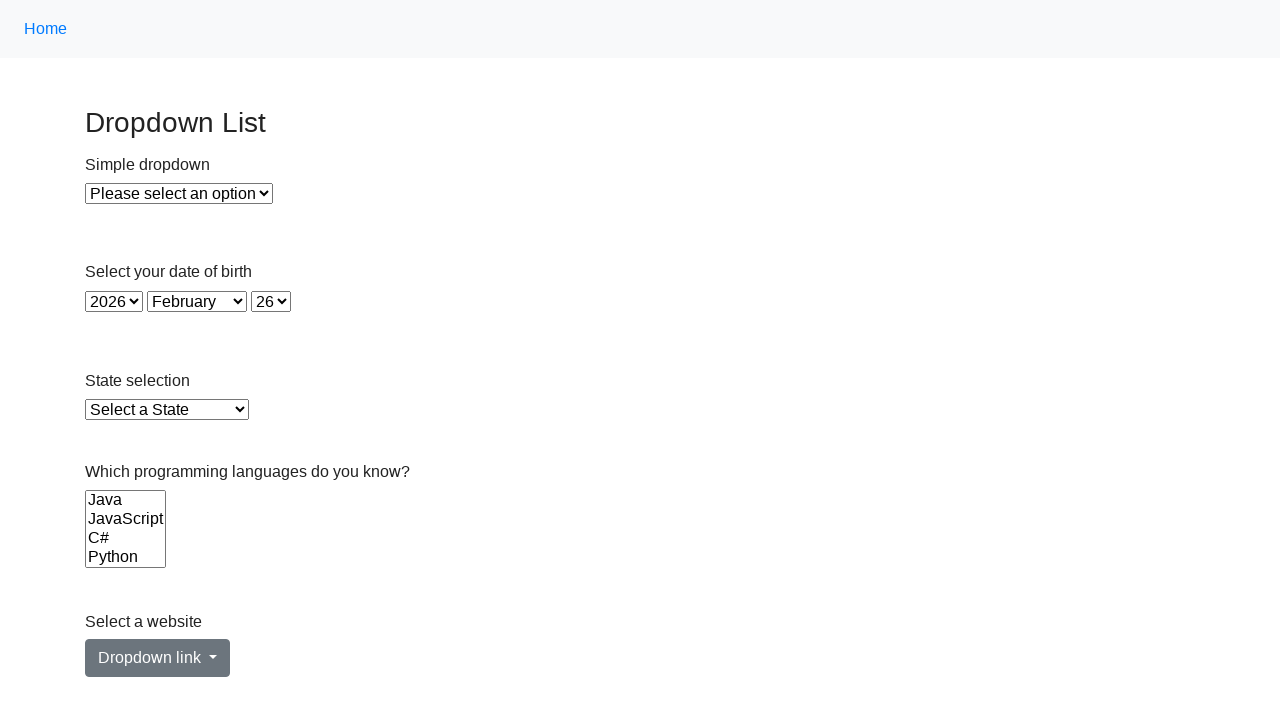

Located month dropdown element
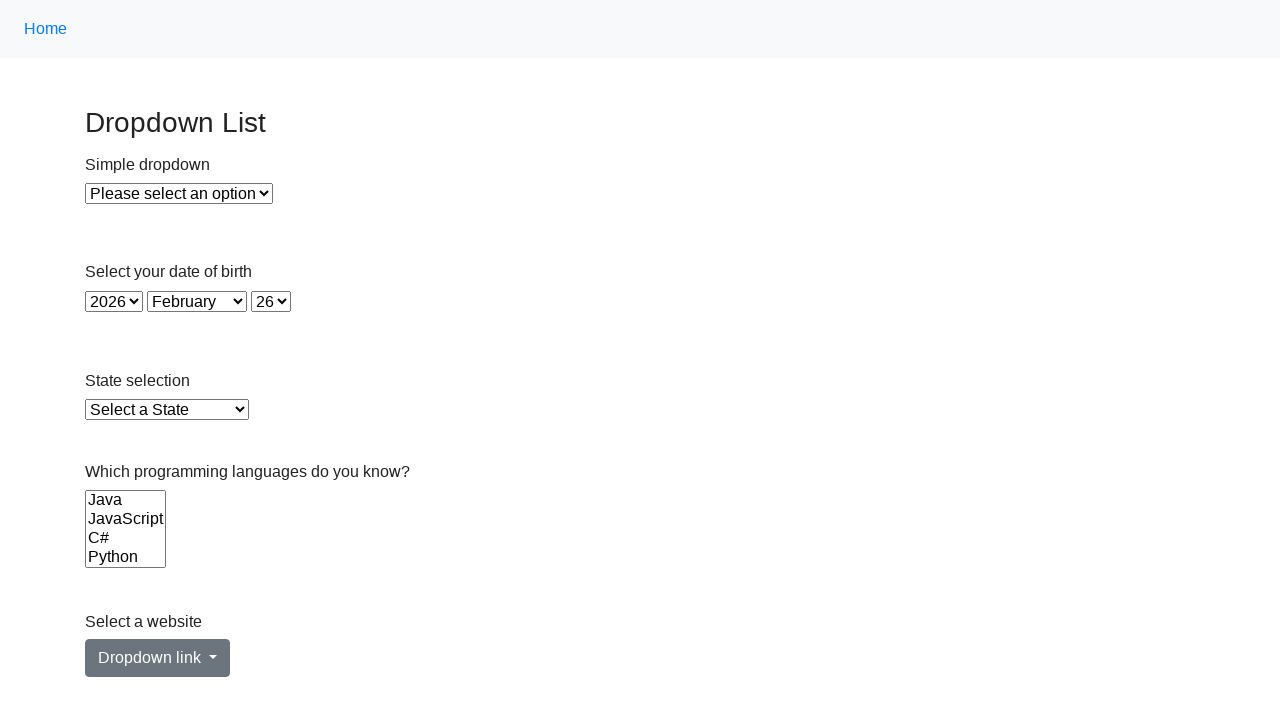

Month dropdown is visible and ready
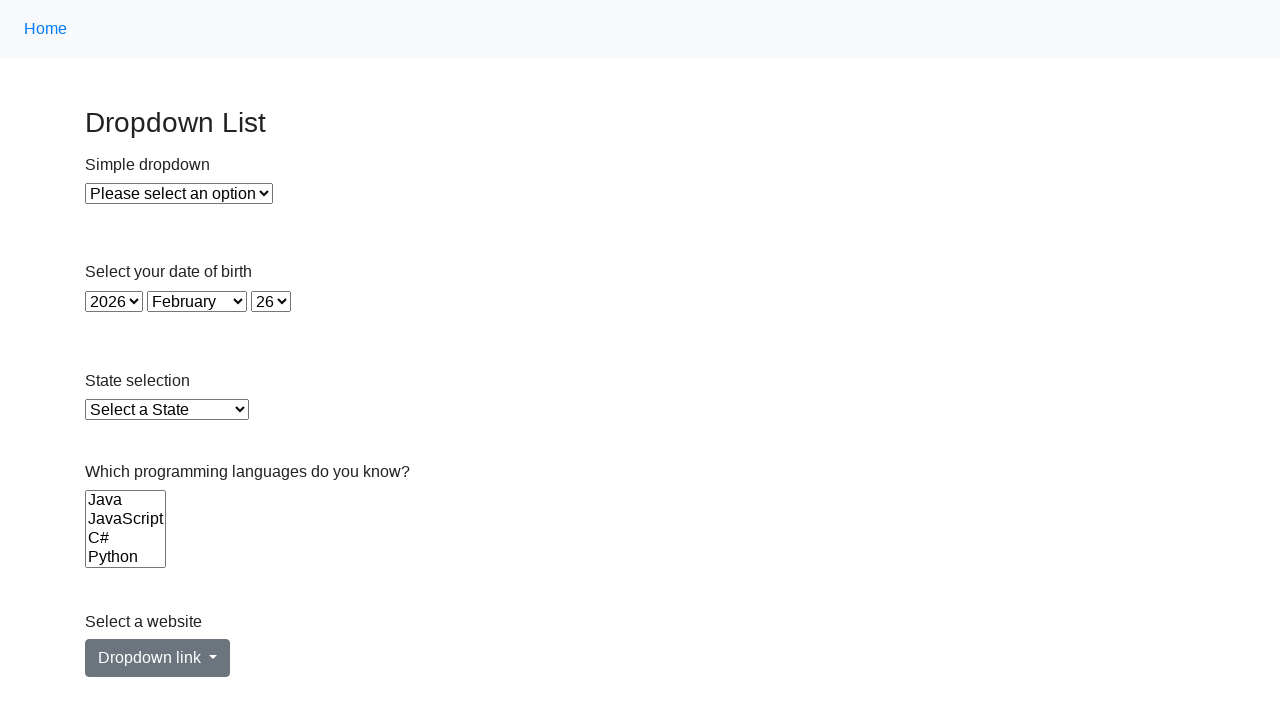

Retrieved all month options from dropdown
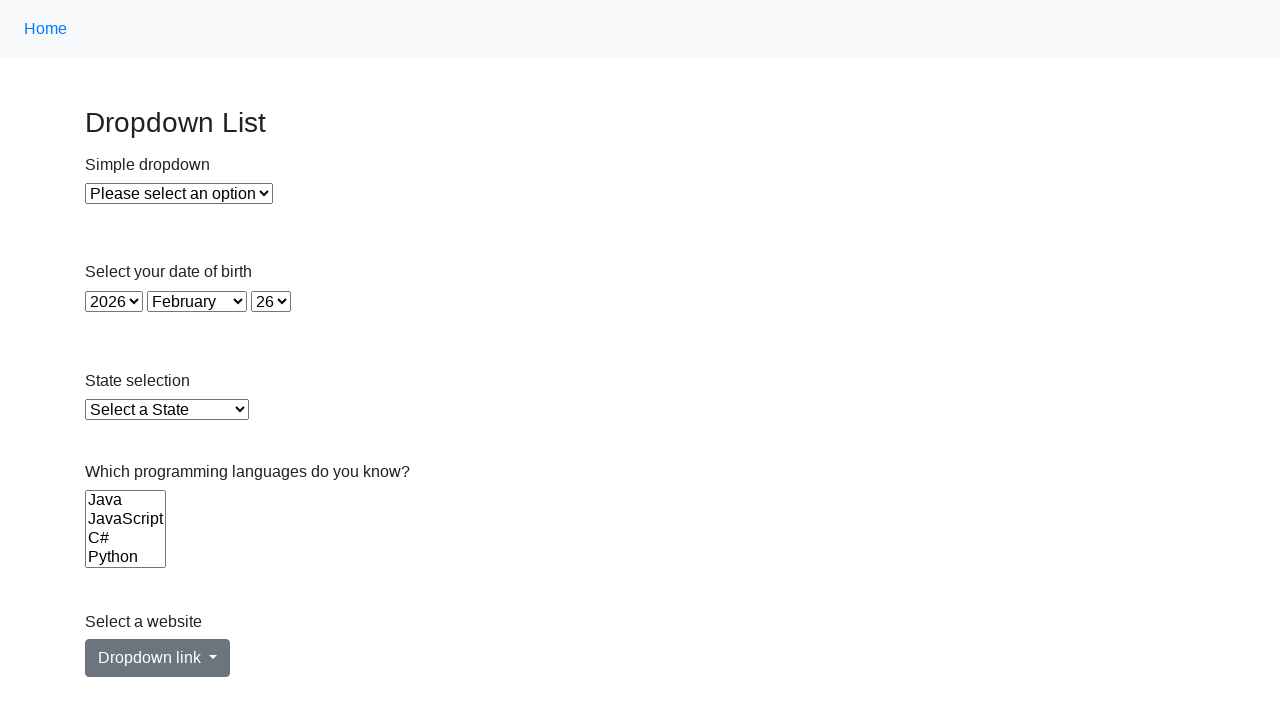

Defined expected months list for verification
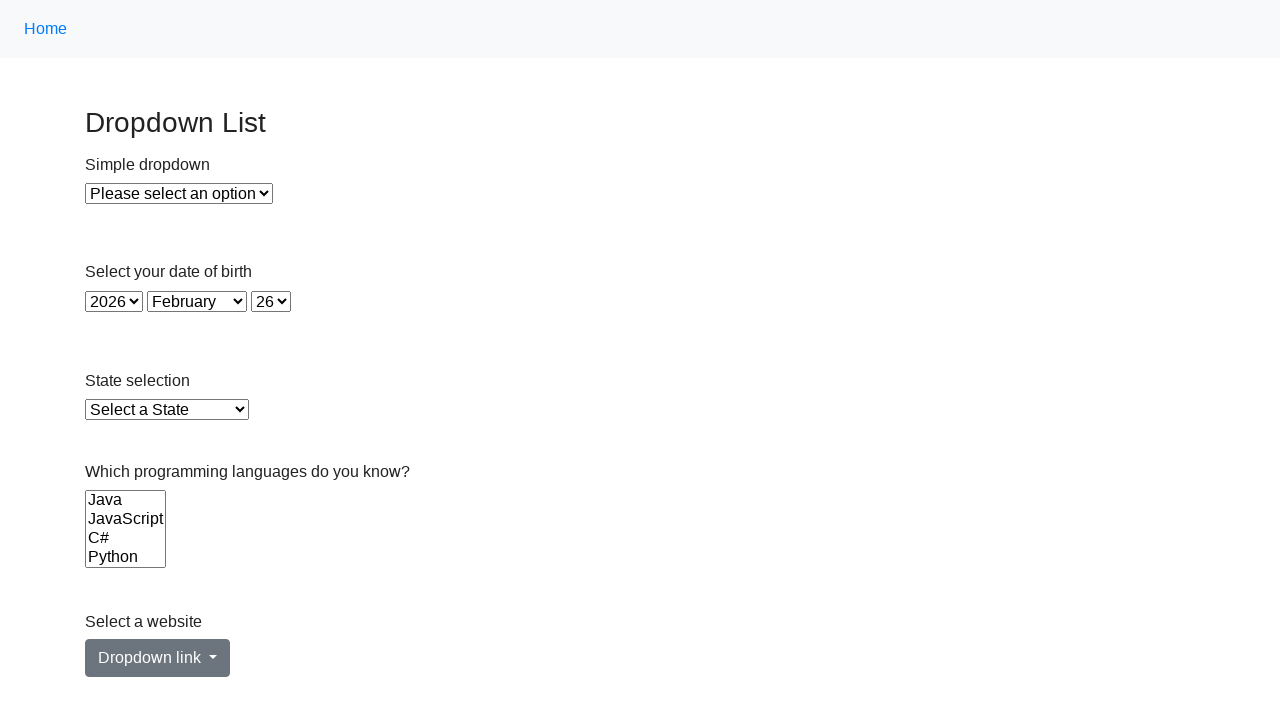

Selected January (value='0') from month dropdown on select#month
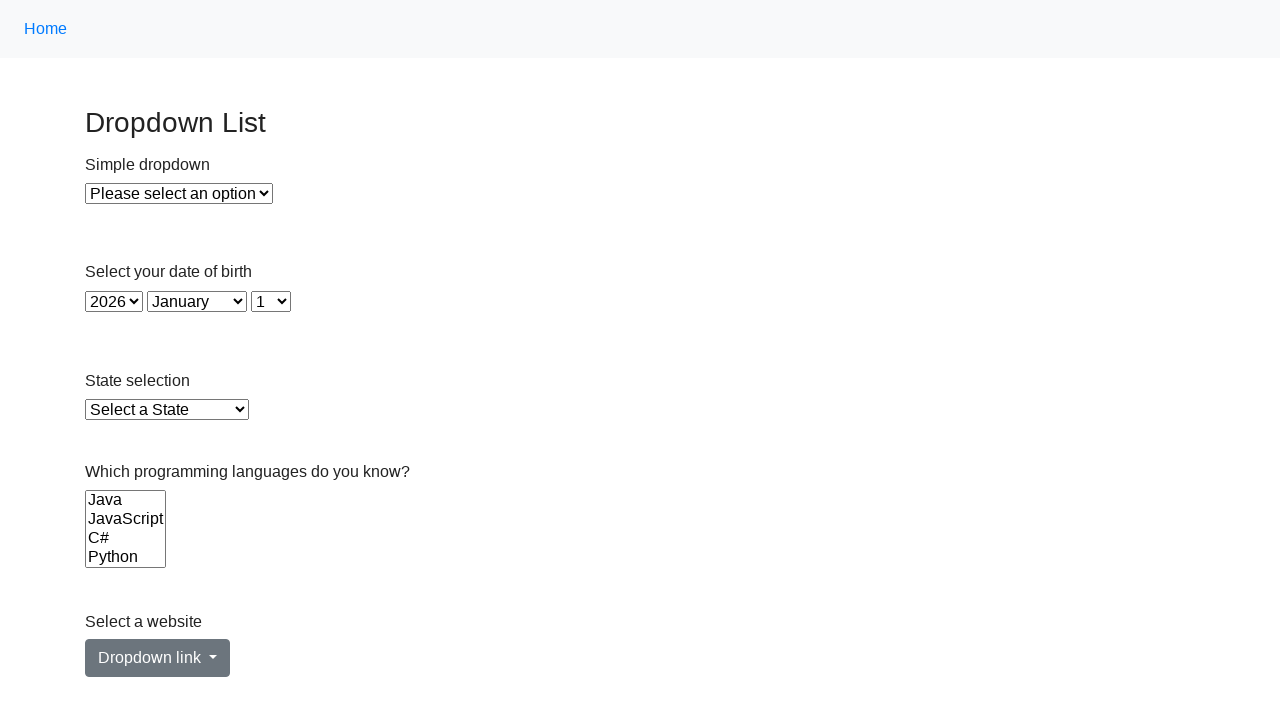

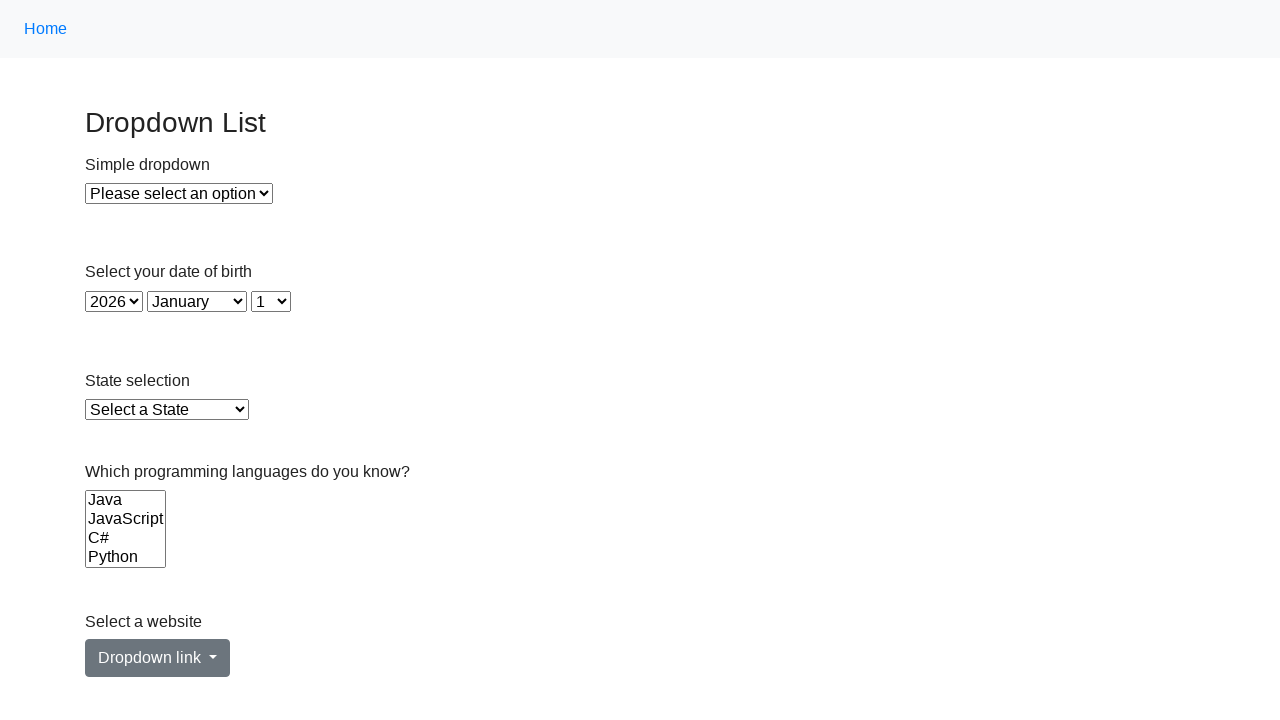